Tests the "Forgot login info" customer lookup feature by filling out the customer lookup form and verifying the error message when customer is not found.

Starting URL: https://parabank.parasoft.com/parabank/index.htm

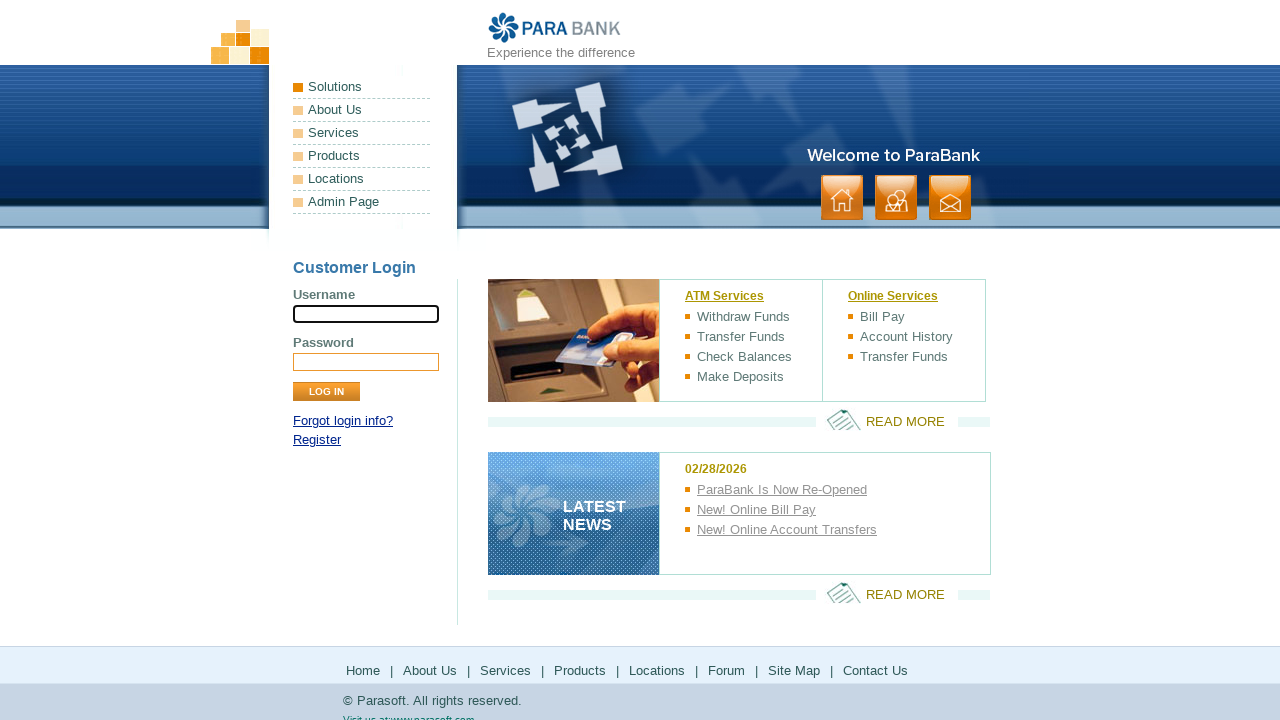

Clicked on 'Forgot login info?' link at (343, 421) on a:has-text('Forgot login info?')
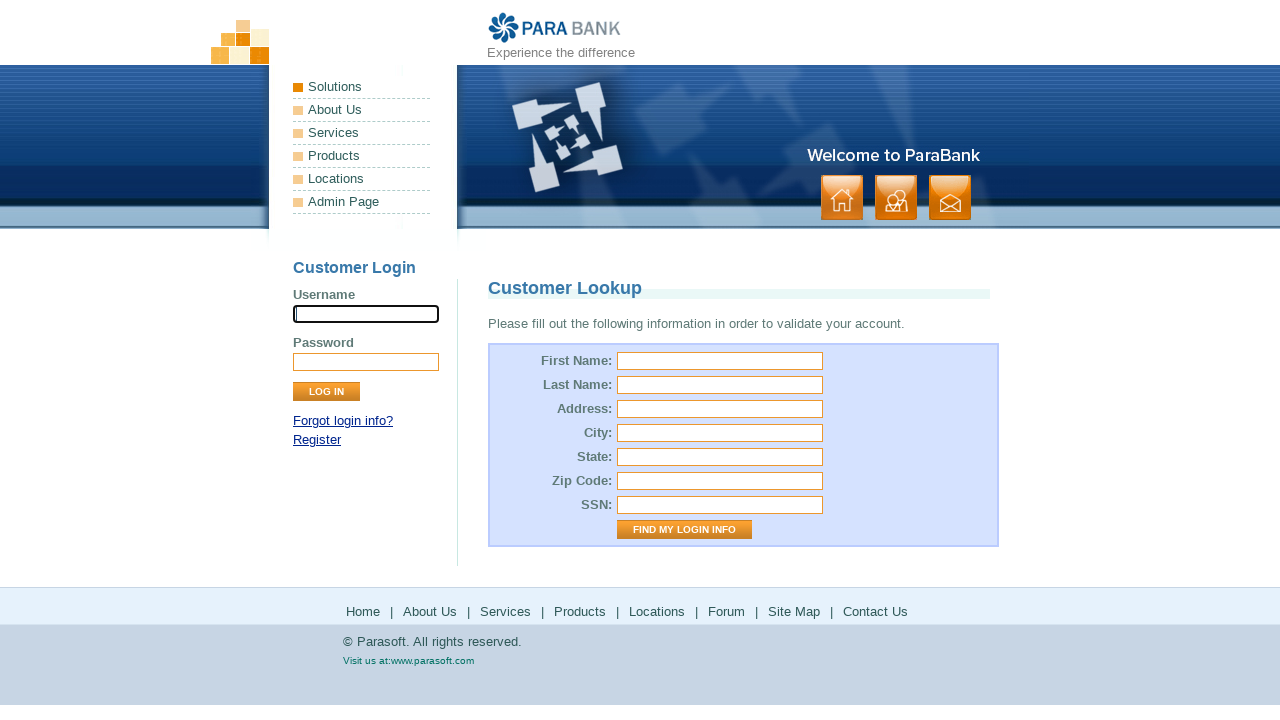

Customer Lookup page loaded
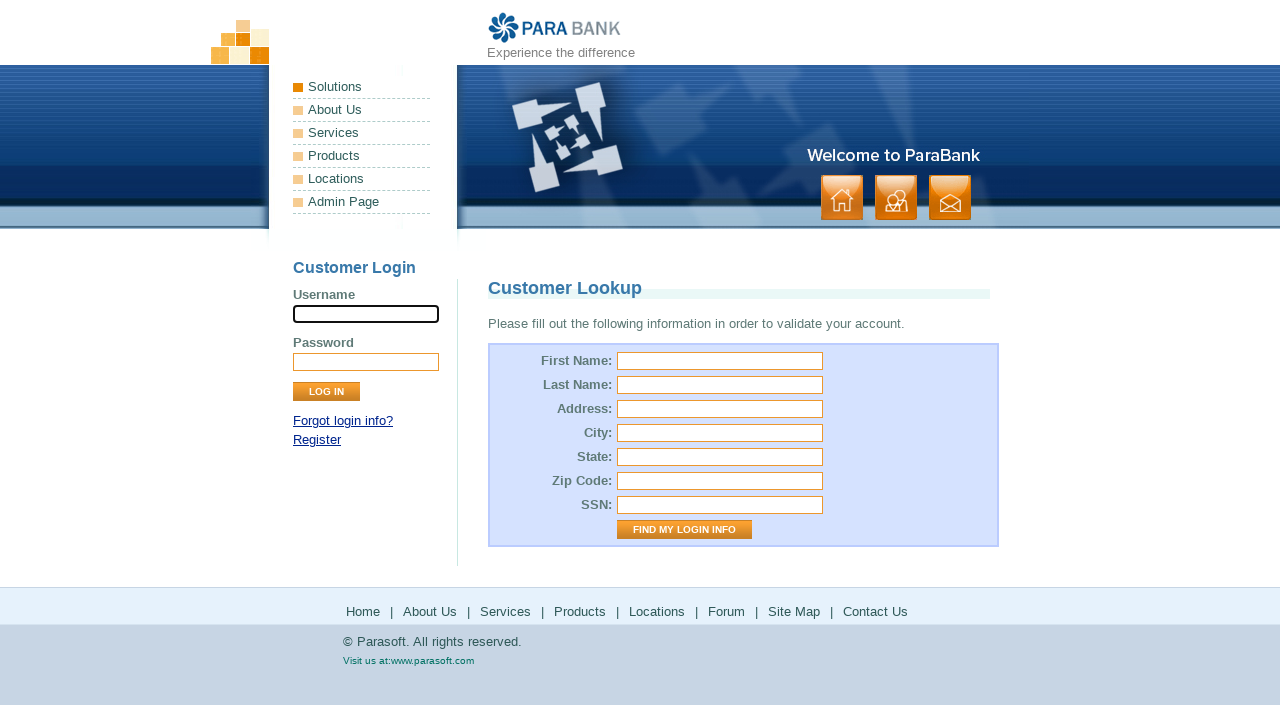

Filled first name field with 'user' on #firstName
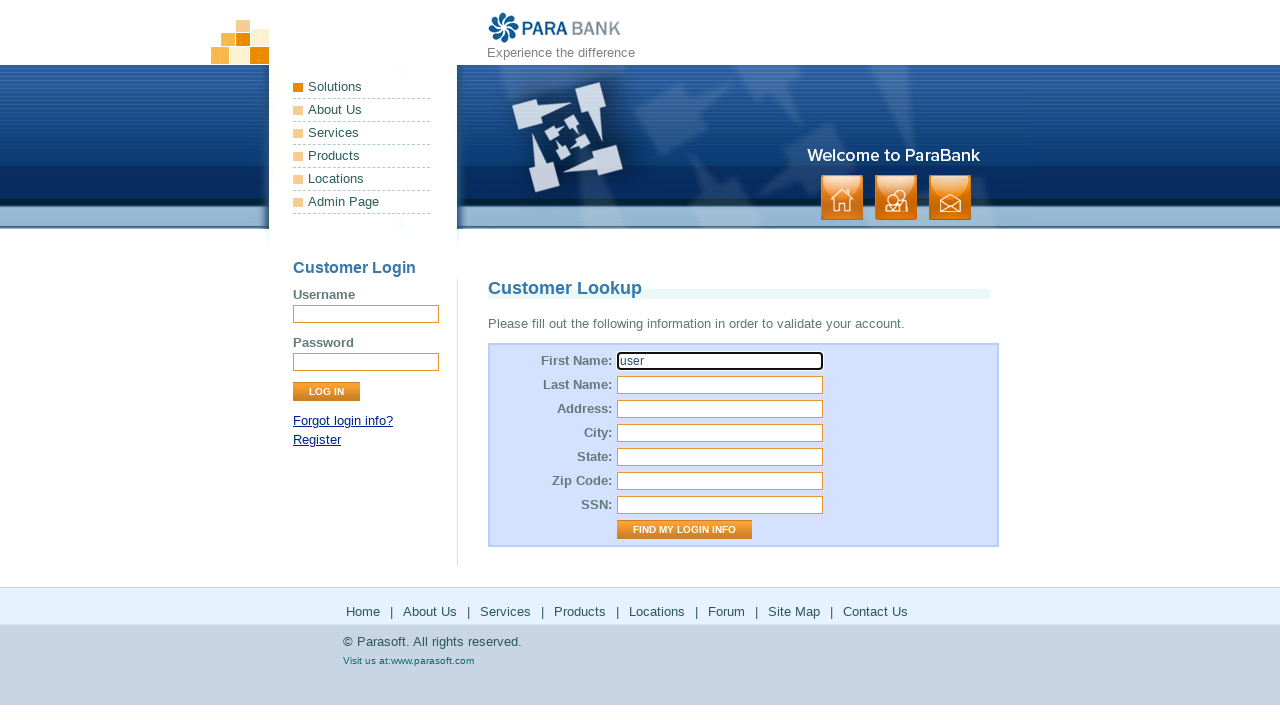

Filled last name field with 'User_user' on #lastName
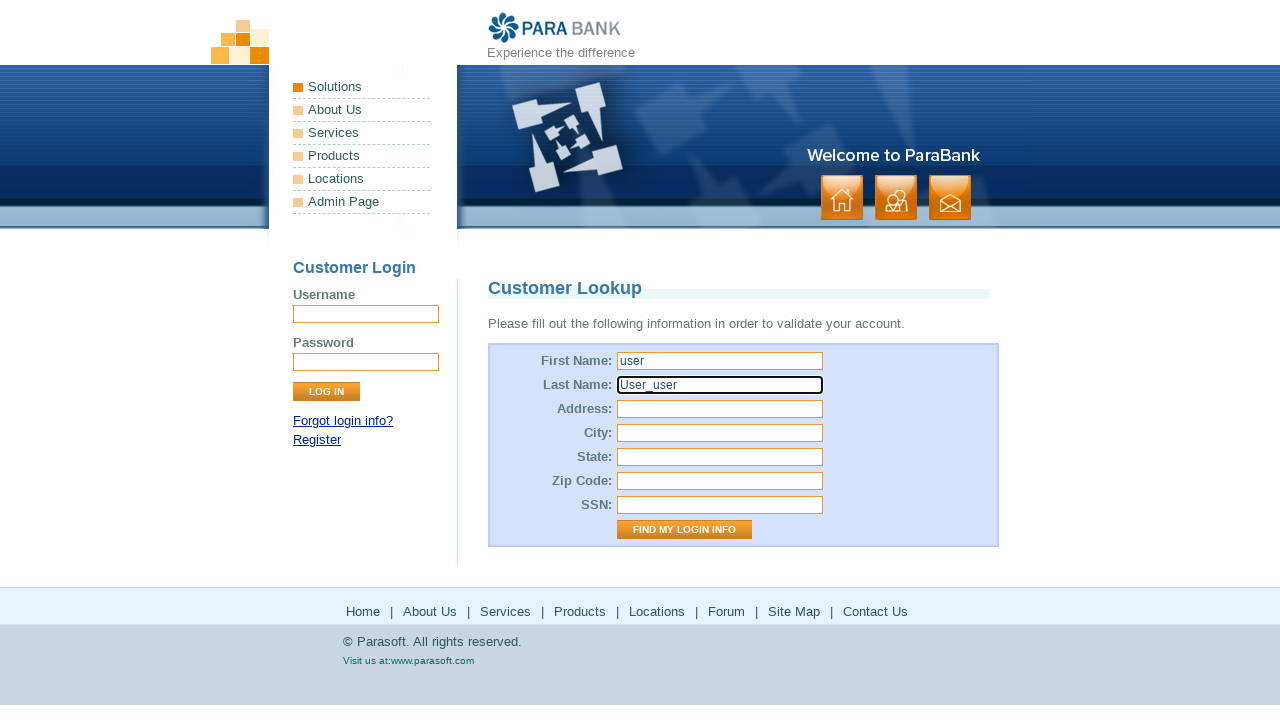

Filled street address field with 'USA' on #address\.street
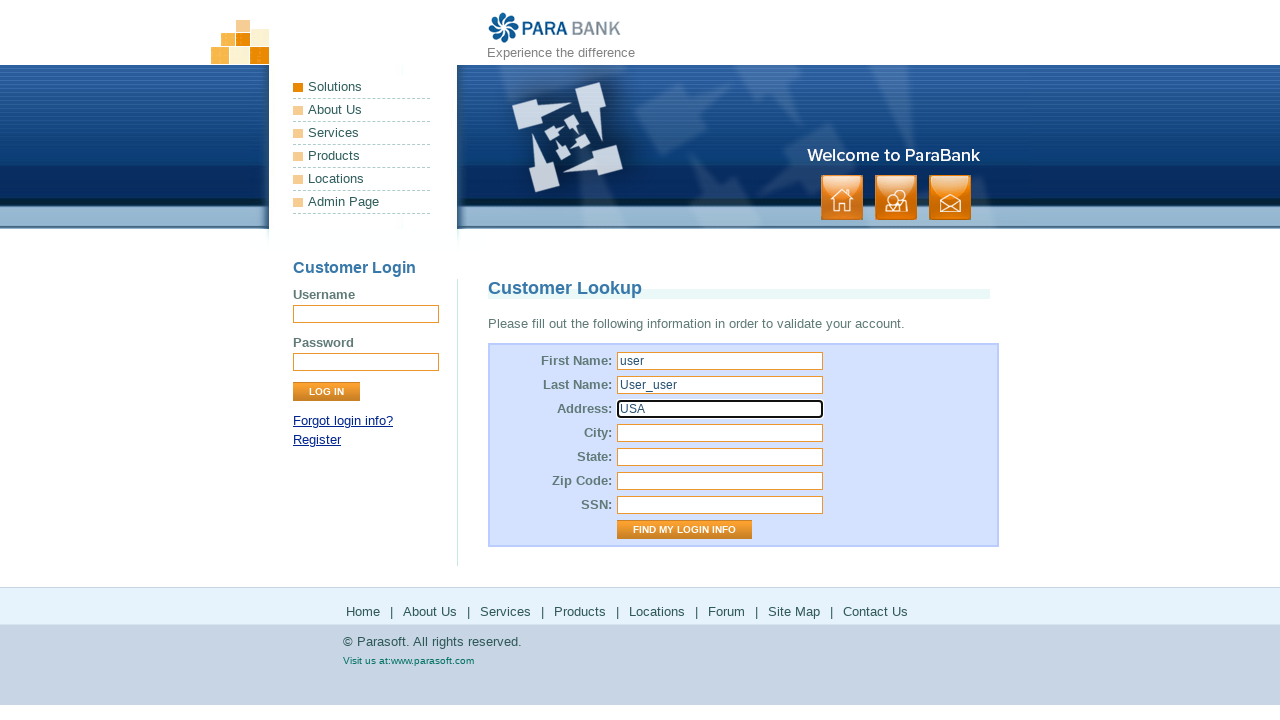

Filled city field with 'LOS ANGELES' on #address\.city
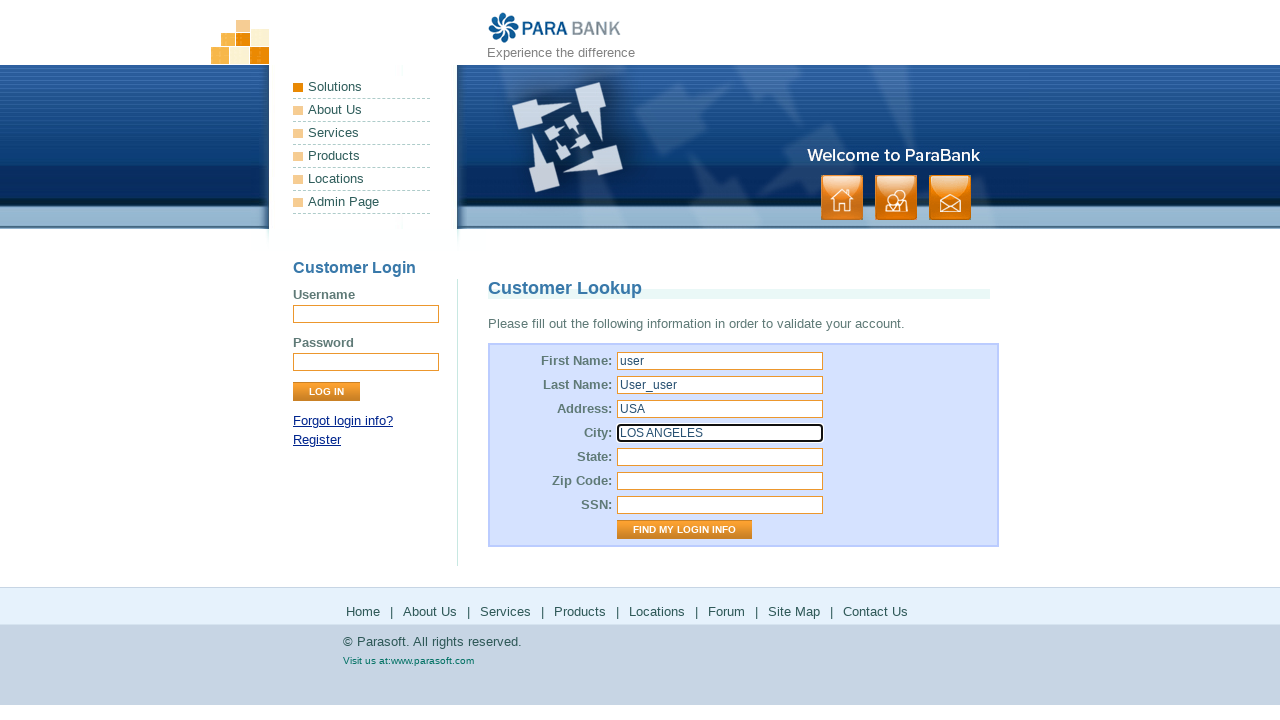

Filled state field with 'California' on #address\.state
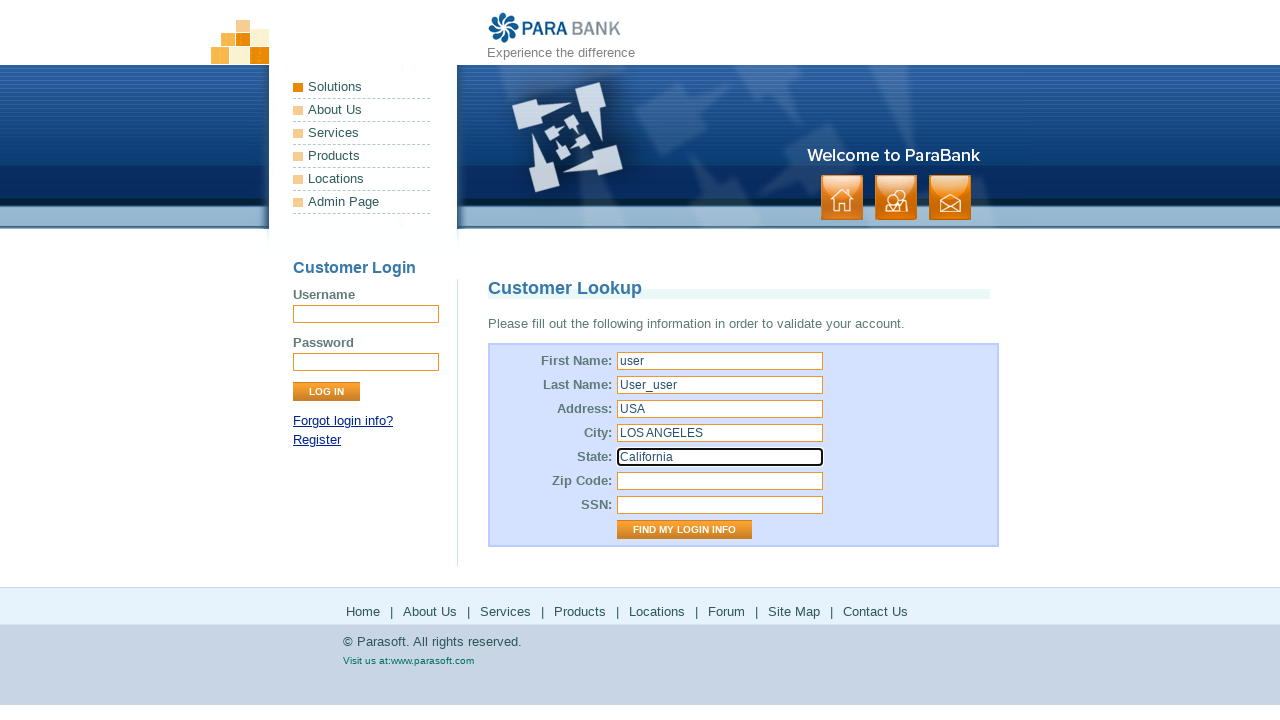

Filled zip code field with '123456' on #address\.zipCode
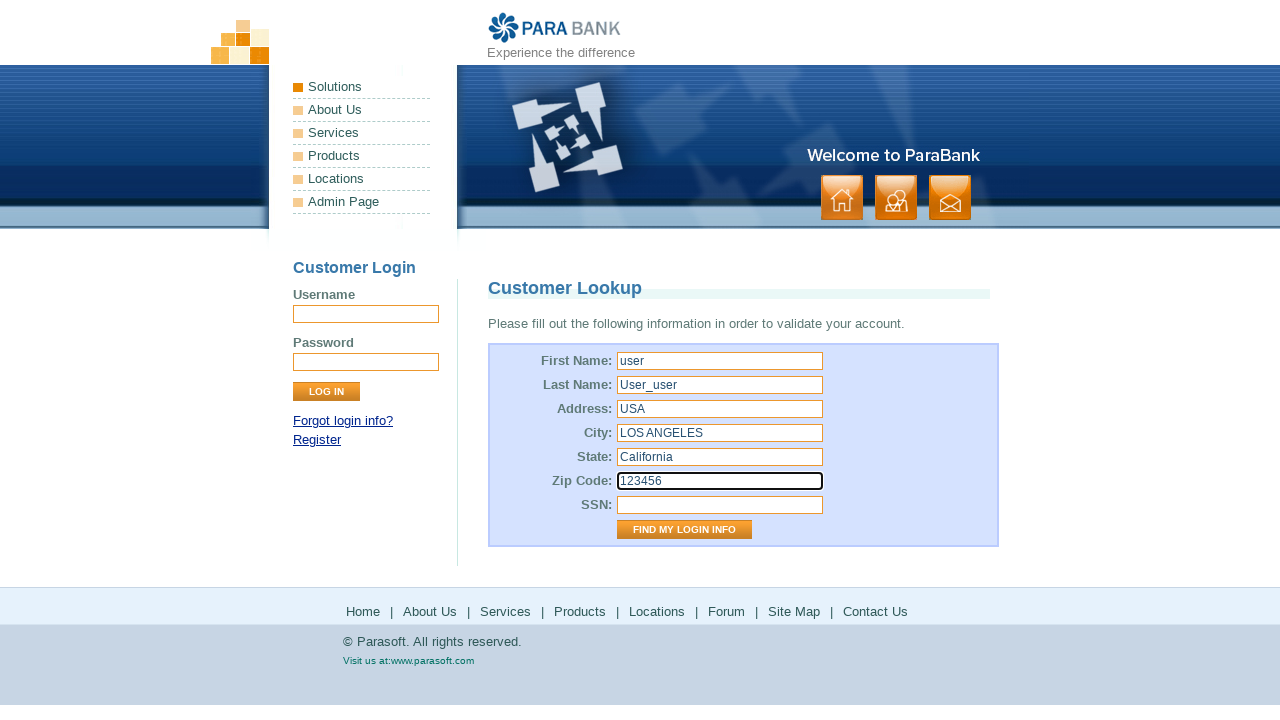

Filled SSN field with '123fff' on #ssn
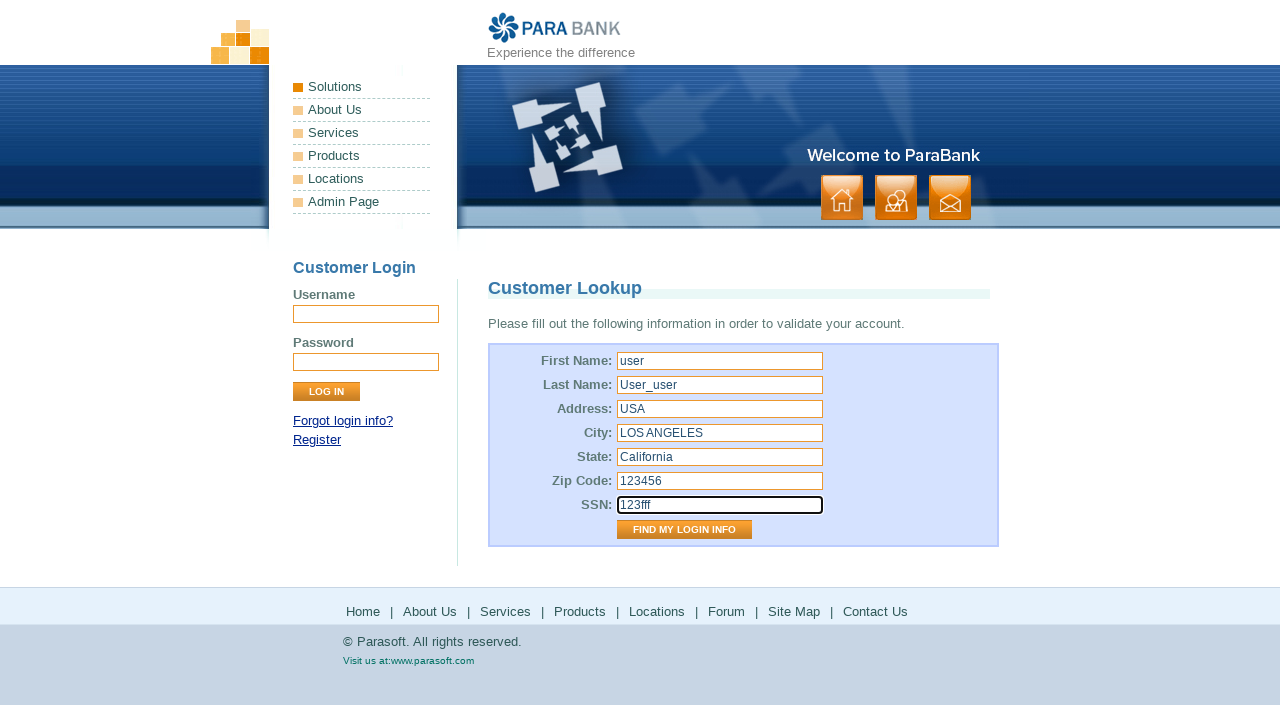

Clicked 'Find My Login Info' button to submit customer lookup form at (684, 530) on input[value='Find My Login Info']
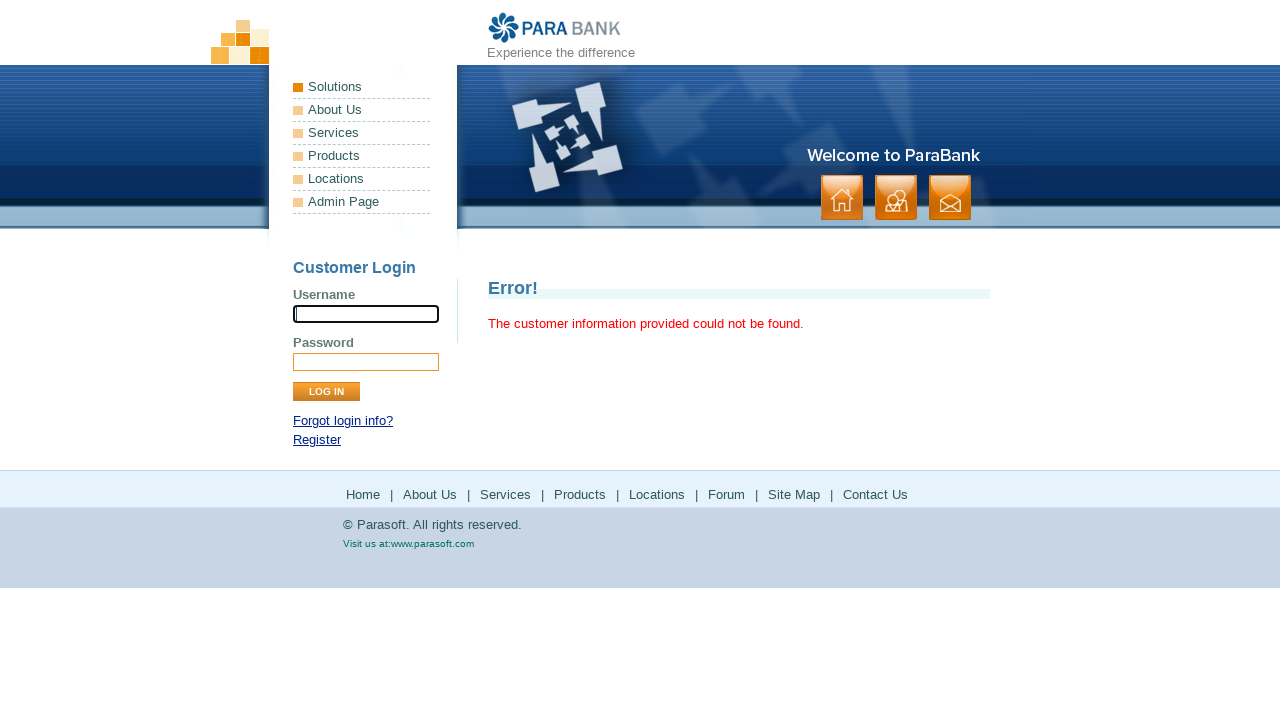

Error message displayed indicating customer not found
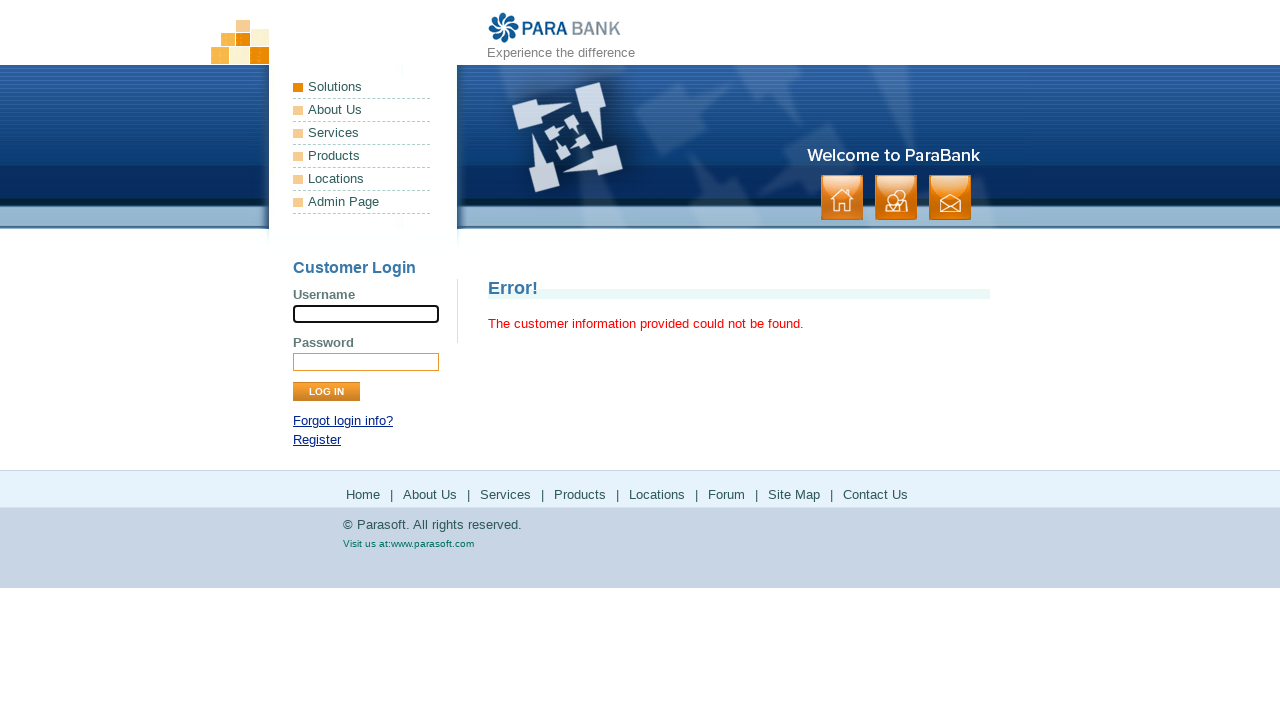

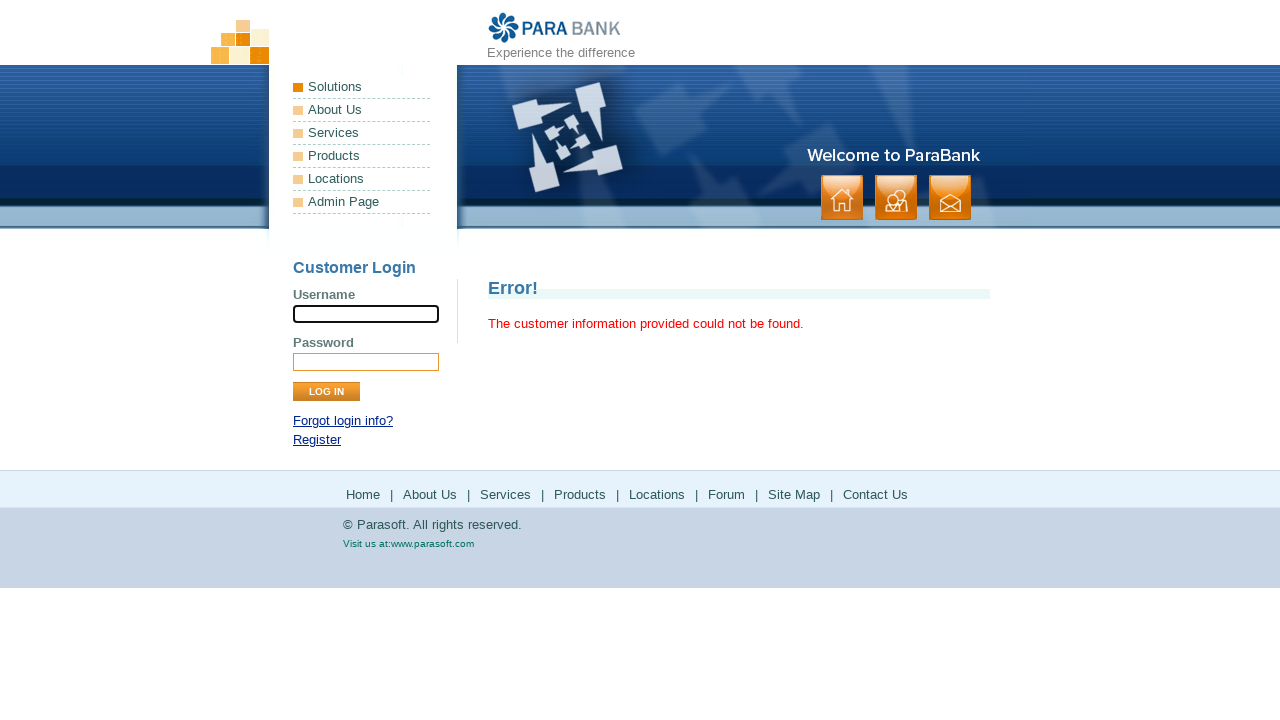